Tests editing a todo item by double-clicking and changing its text

Starting URL: https://demo.playwright.dev/todomvc

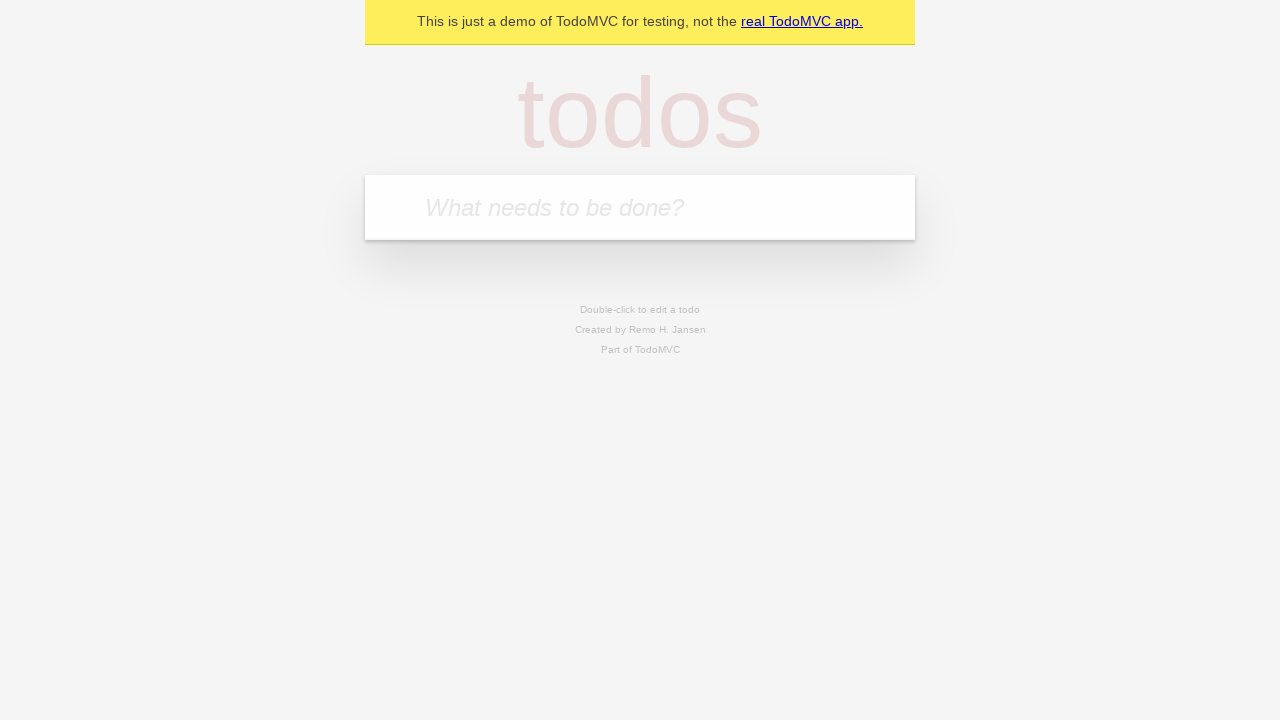

Filled todo input with 'buy some cheese' on internal:attr=[placeholder="What needs to be done?"i]
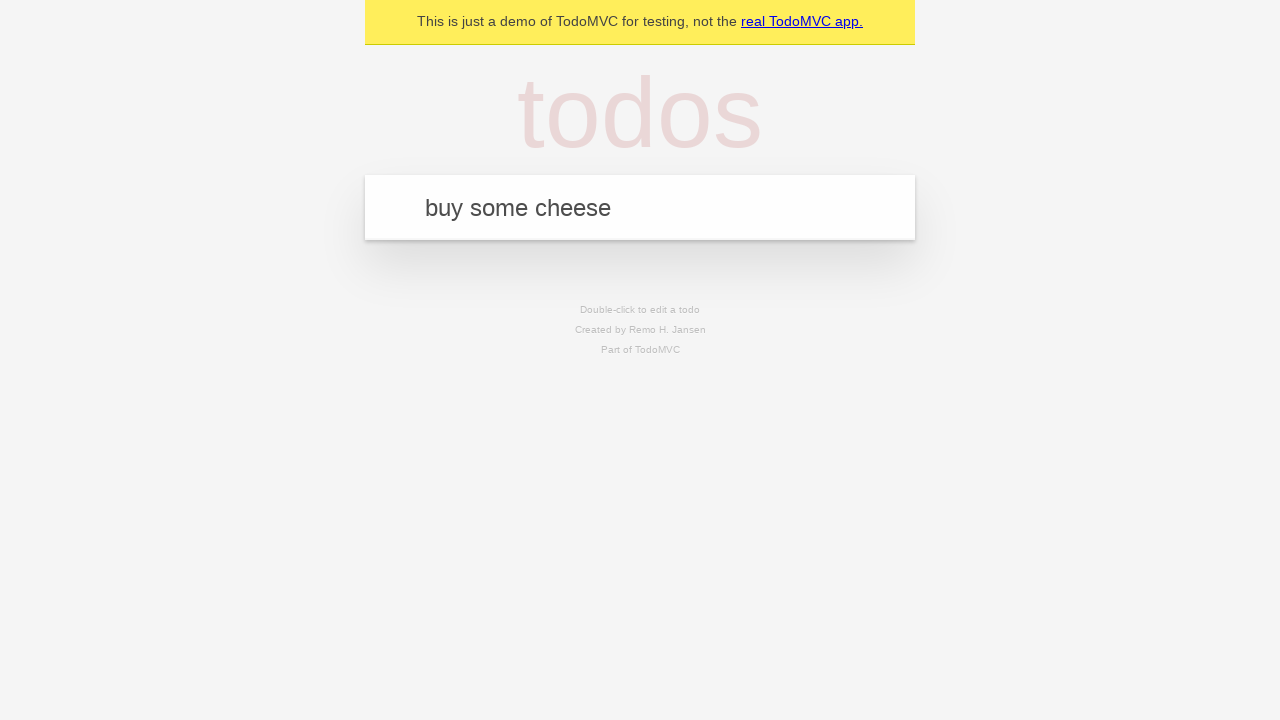

Pressed Enter to create first todo on internal:attr=[placeholder="What needs to be done?"i]
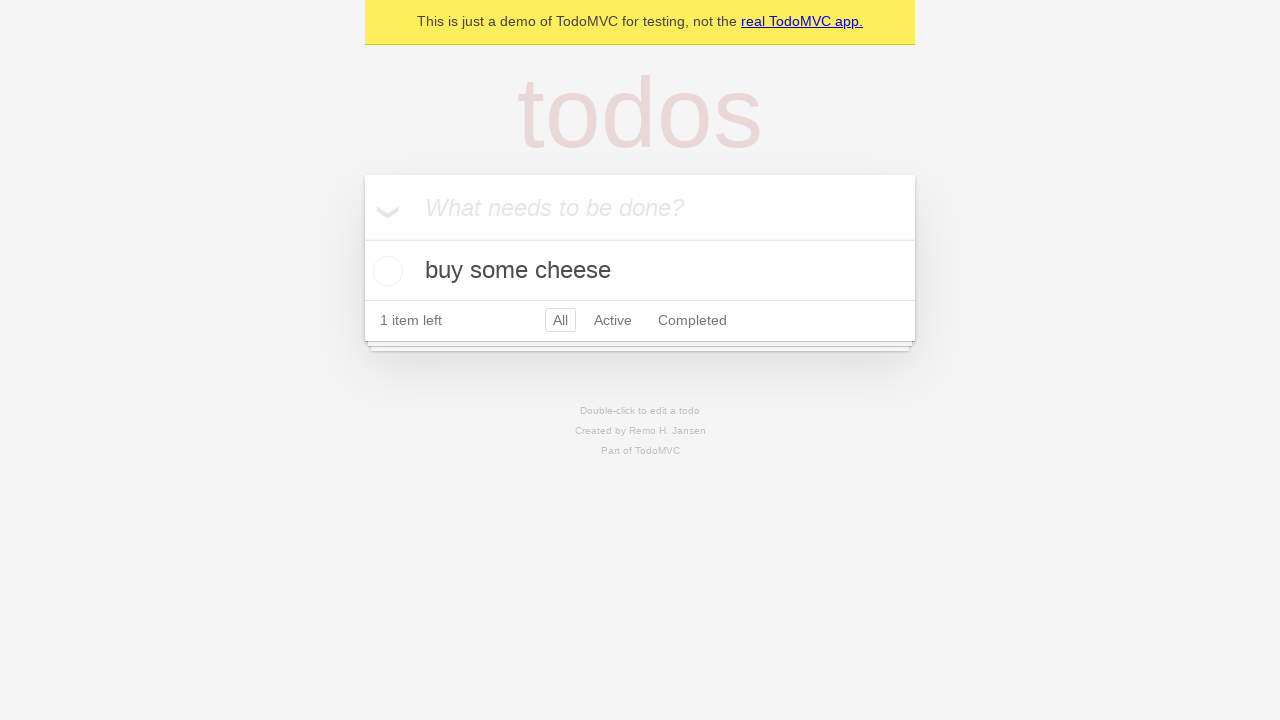

Filled todo input with 'feed the cat' on internal:attr=[placeholder="What needs to be done?"i]
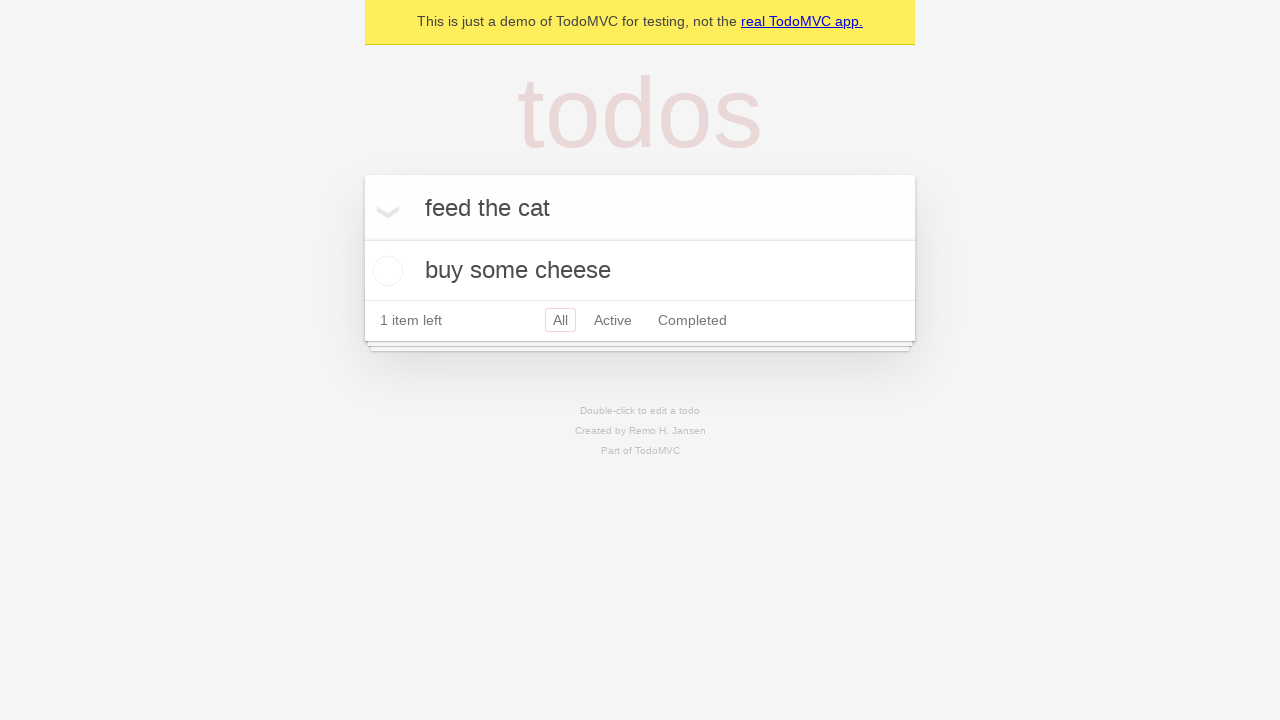

Pressed Enter to create second todo on internal:attr=[placeholder="What needs to be done?"i]
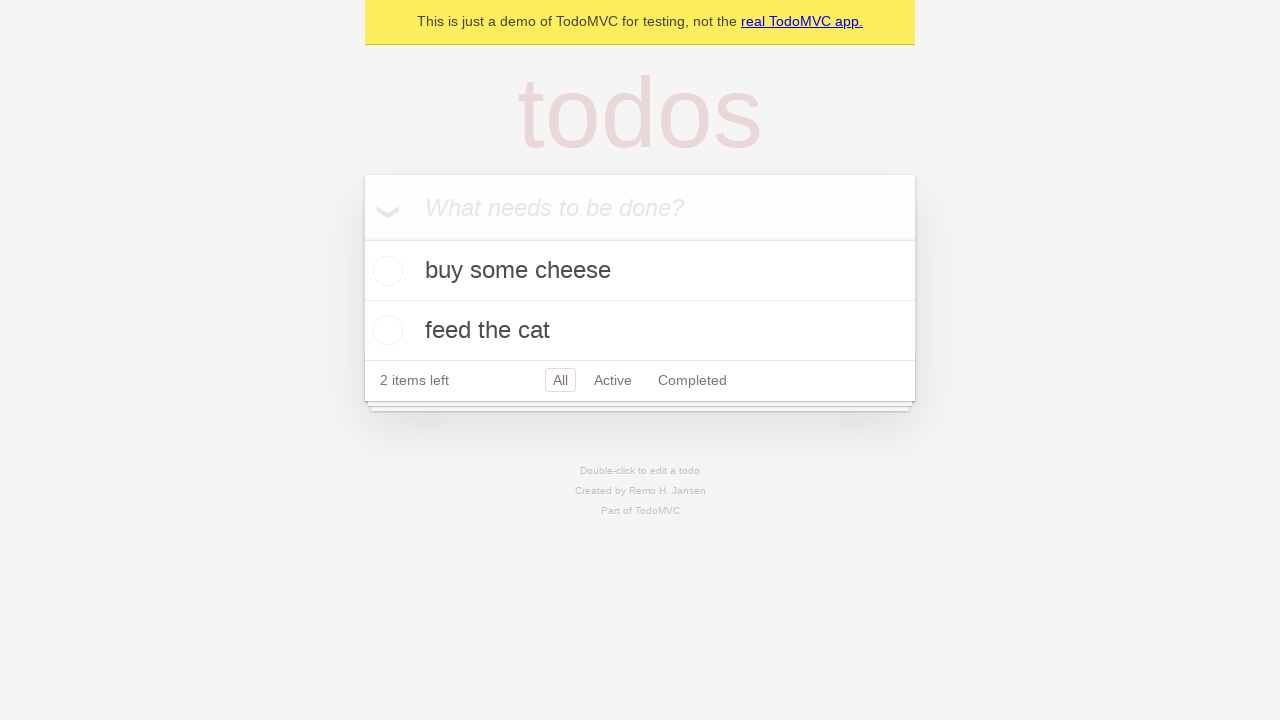

Filled todo input with 'book a doctors appointment' on internal:attr=[placeholder="What needs to be done?"i]
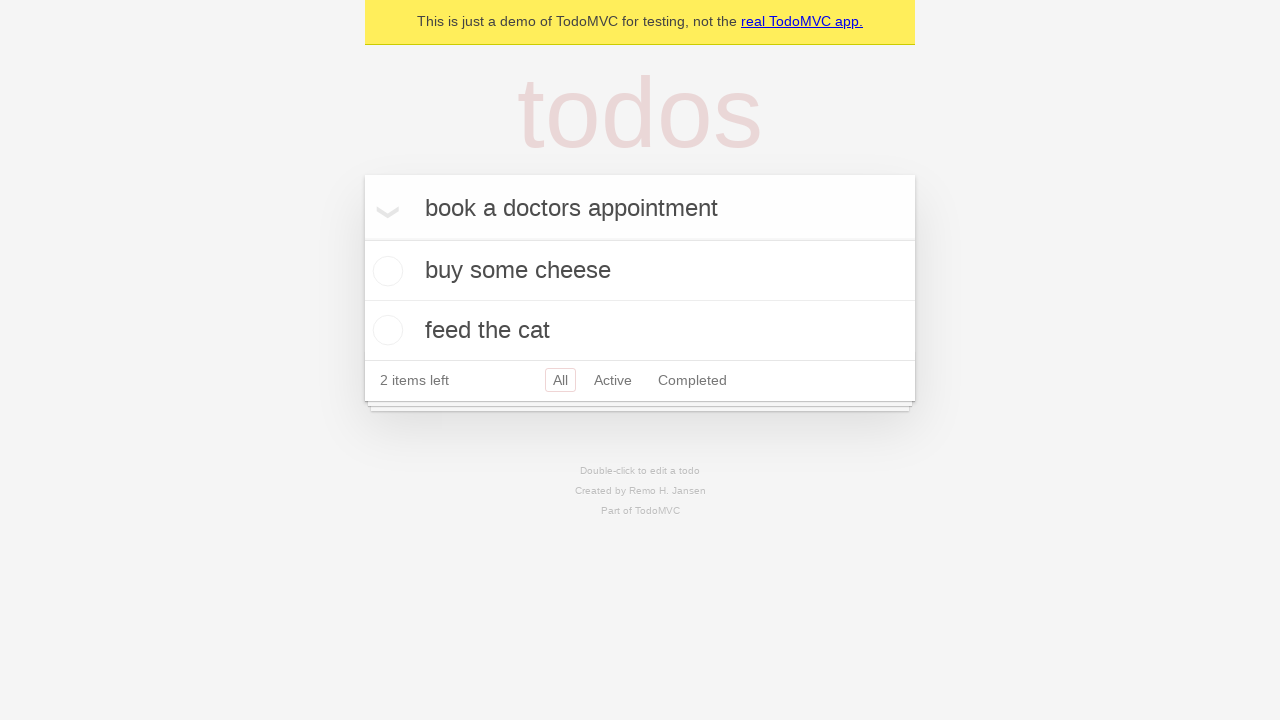

Pressed Enter to create third todo on internal:attr=[placeholder="What needs to be done?"i]
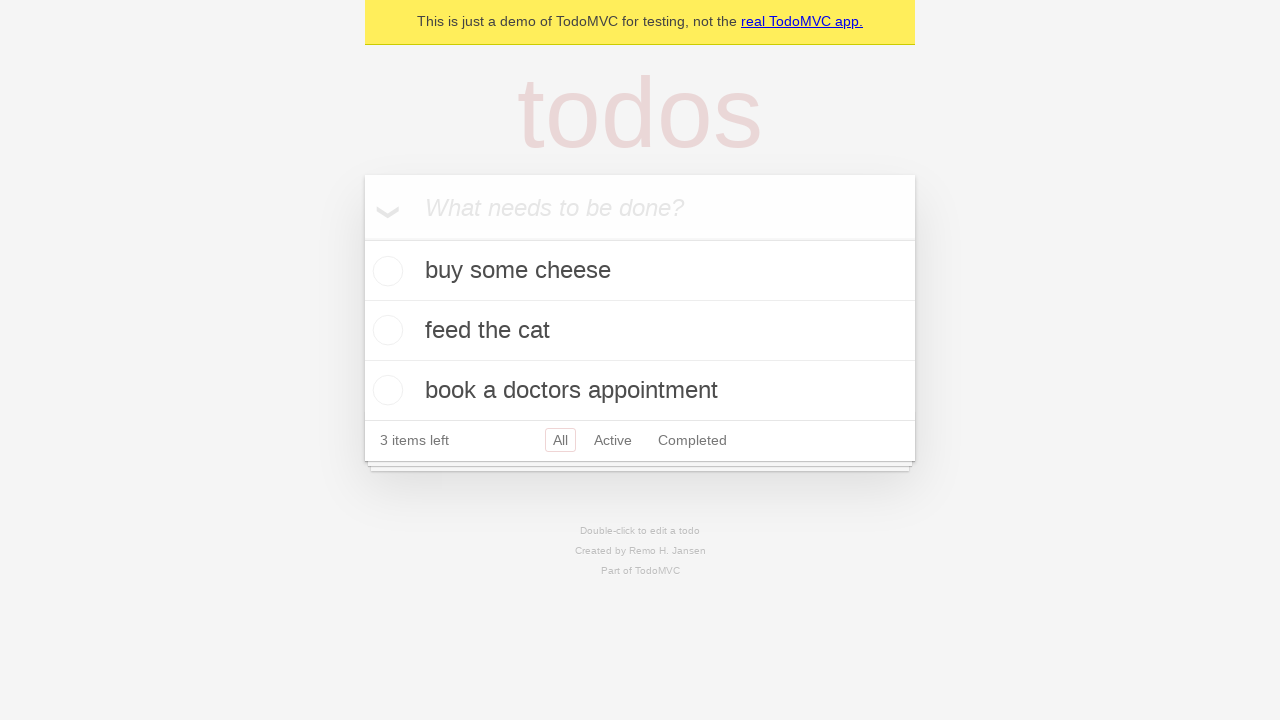

Double-clicked second todo item to enter edit mode at (640, 331) on internal:testid=[data-testid="todo-item"s] >> nth=1
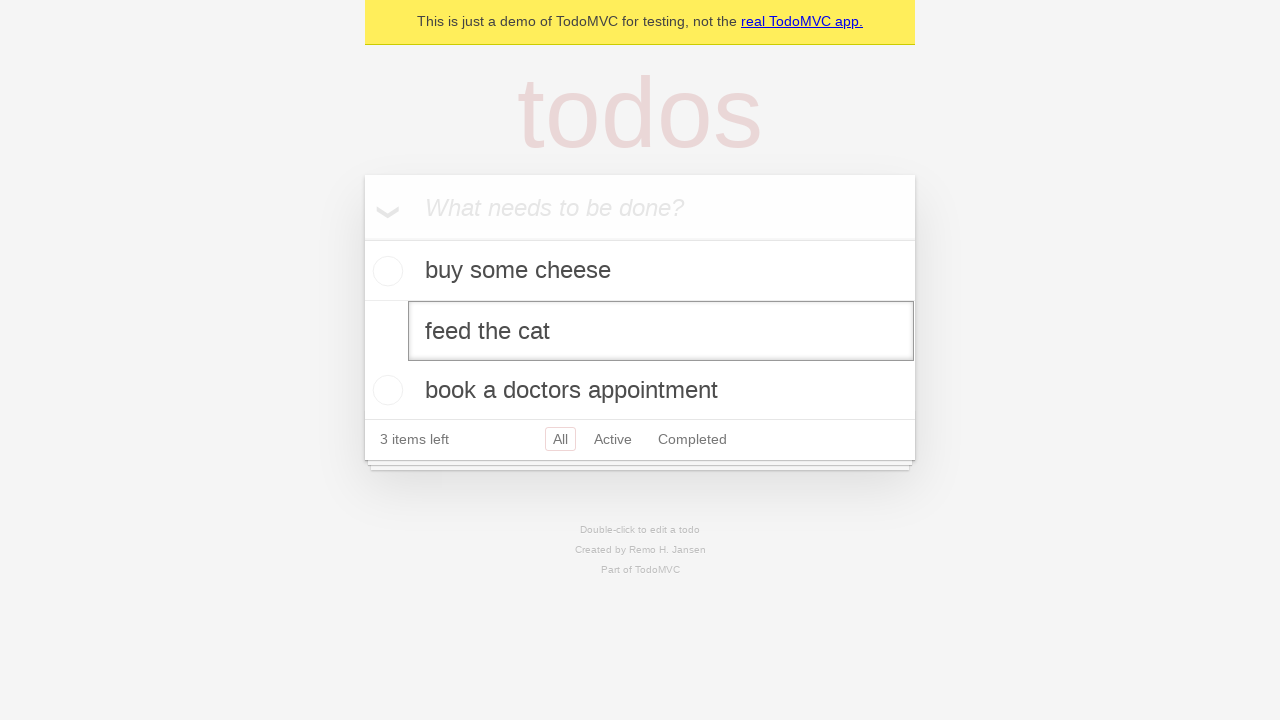

Filled edit textbox with 'buy some sausages' on internal:testid=[data-testid="todo-item"s] >> nth=1 >> internal:role=textbox[nam
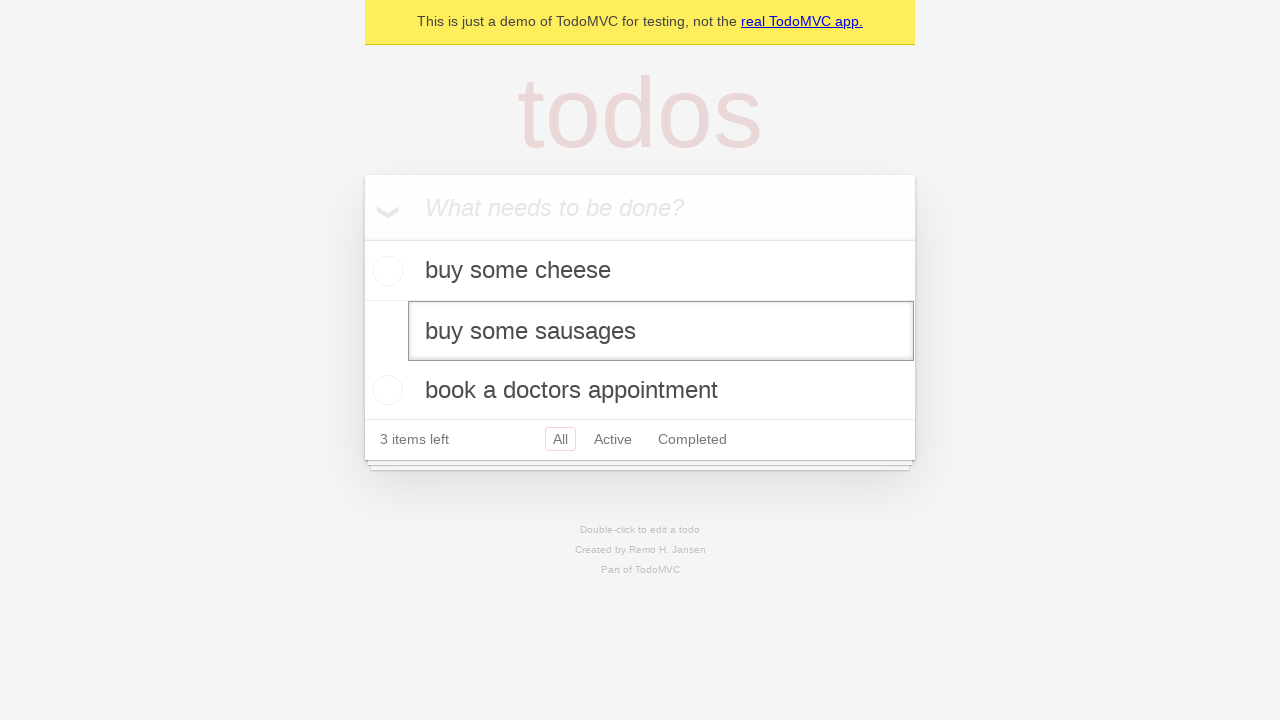

Pressed Enter to confirm edit of todo item on internal:testid=[data-testid="todo-item"s] >> nth=1 >> internal:role=textbox[nam
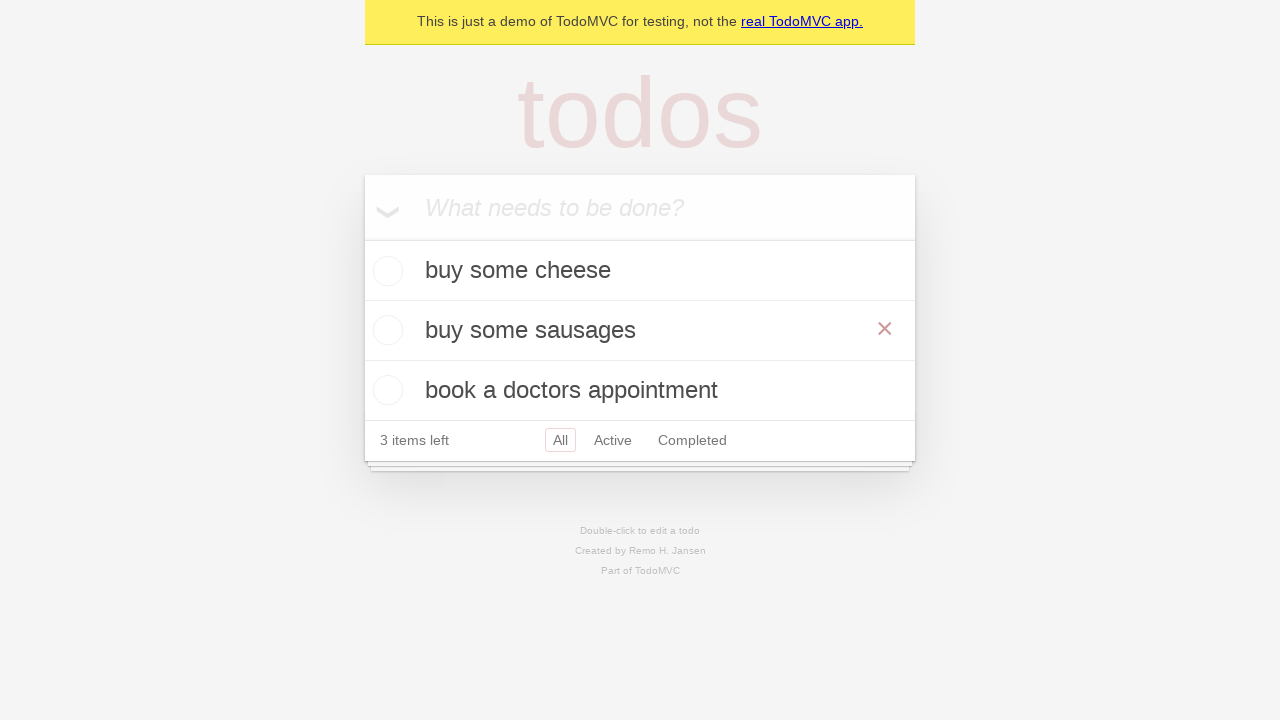

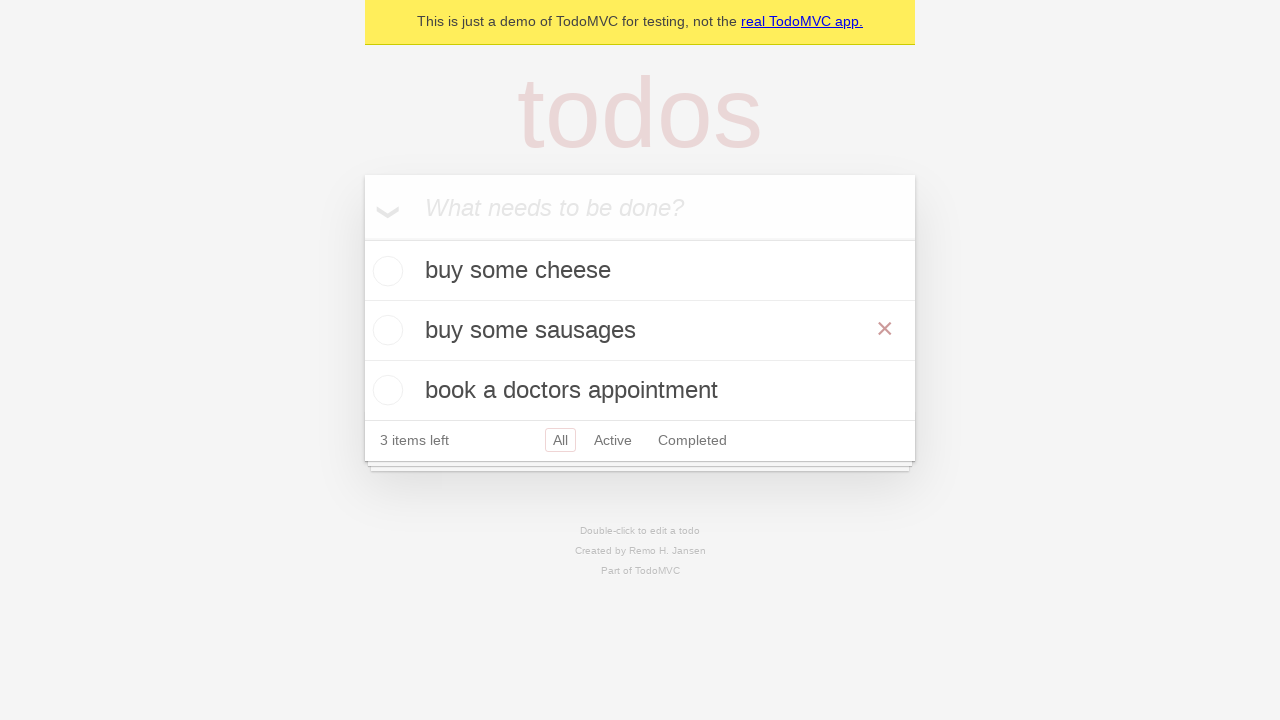